Tests interaction with a country dropdown by waiting for the dropdown to load and verifying its options are available

Starting URL: https://phppot.com/demo/jquery-dependent-dropdown-list-countries-and-states/

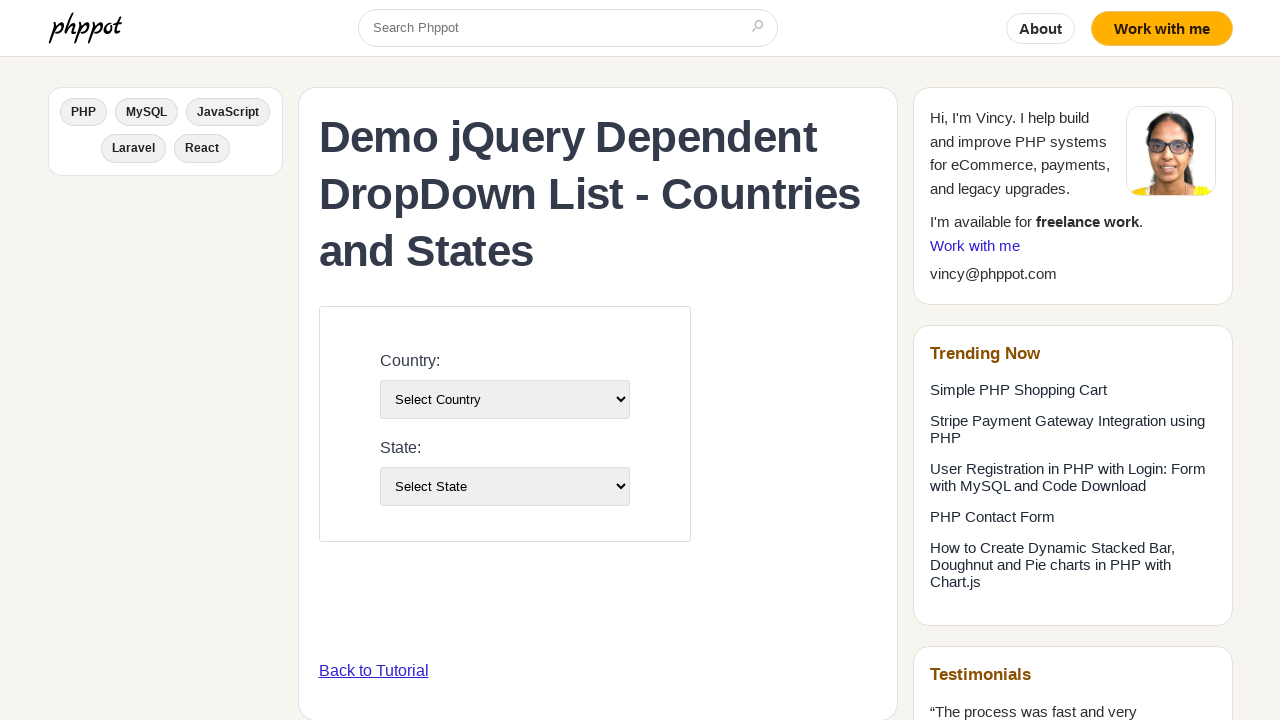

Country dropdown selector loaded and available
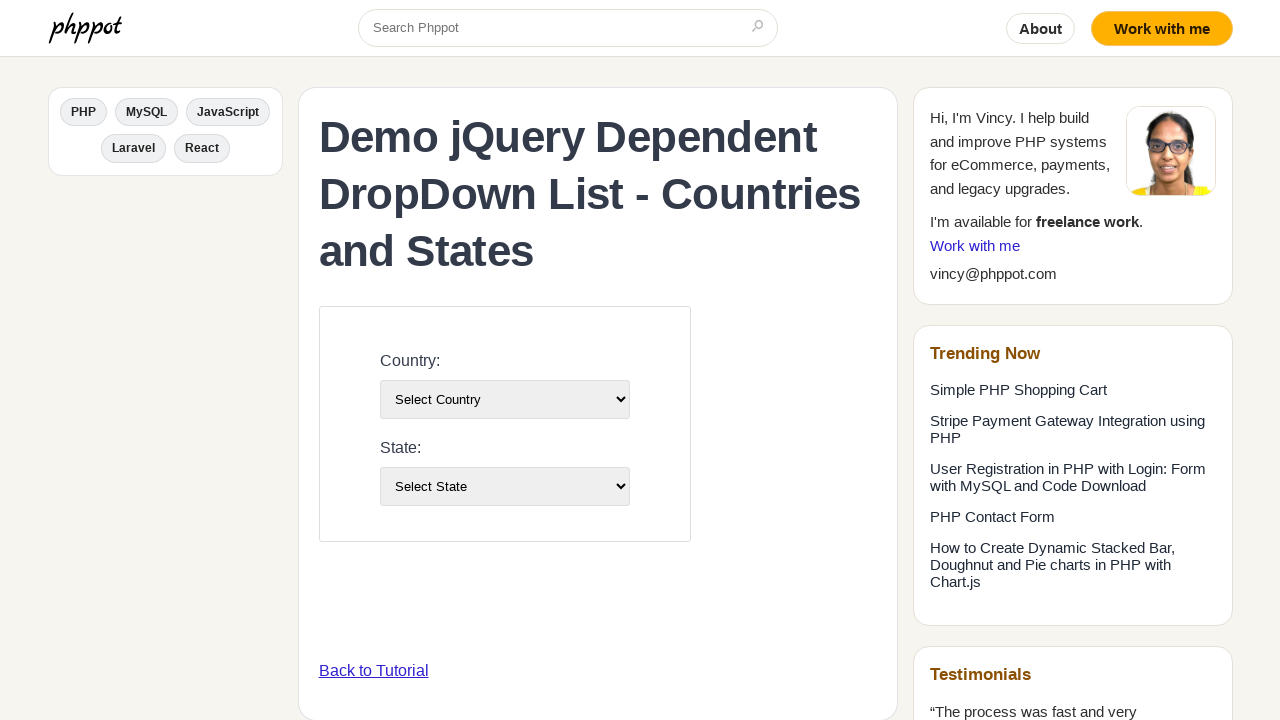

Selected USA (value=4) from country dropdown on #country-list
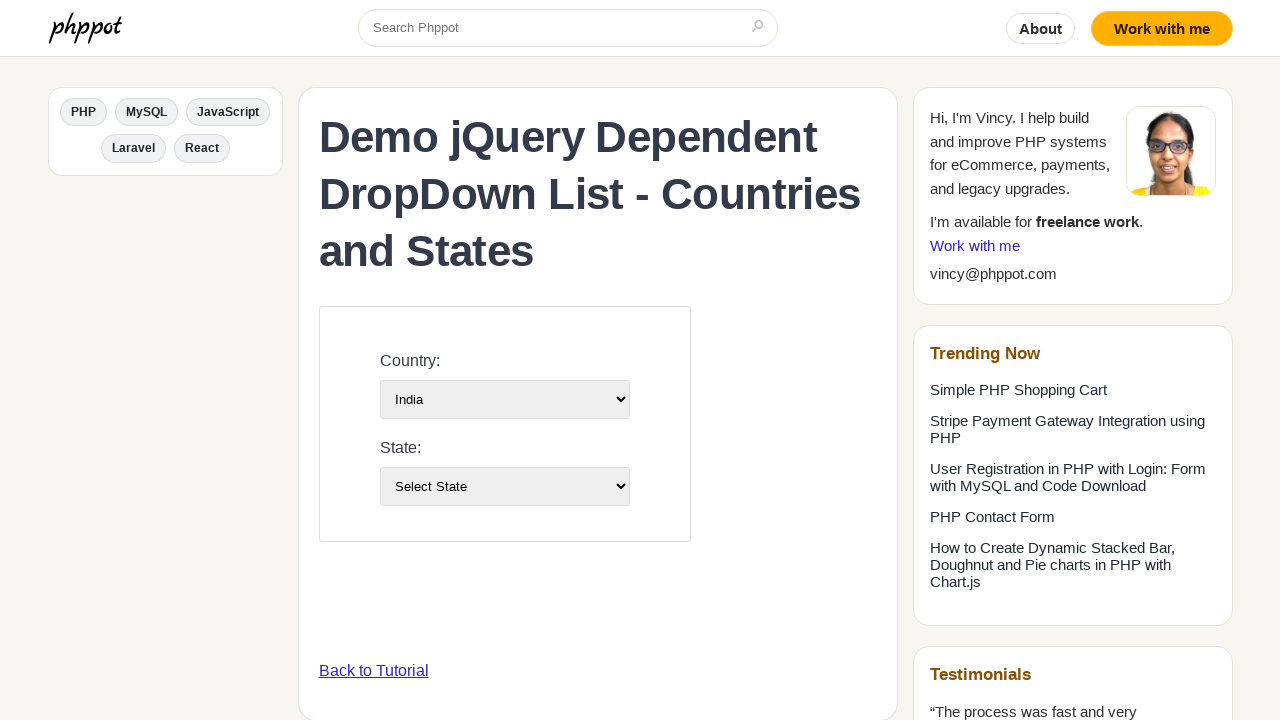

Waited 500ms for dependent state dropdown to update
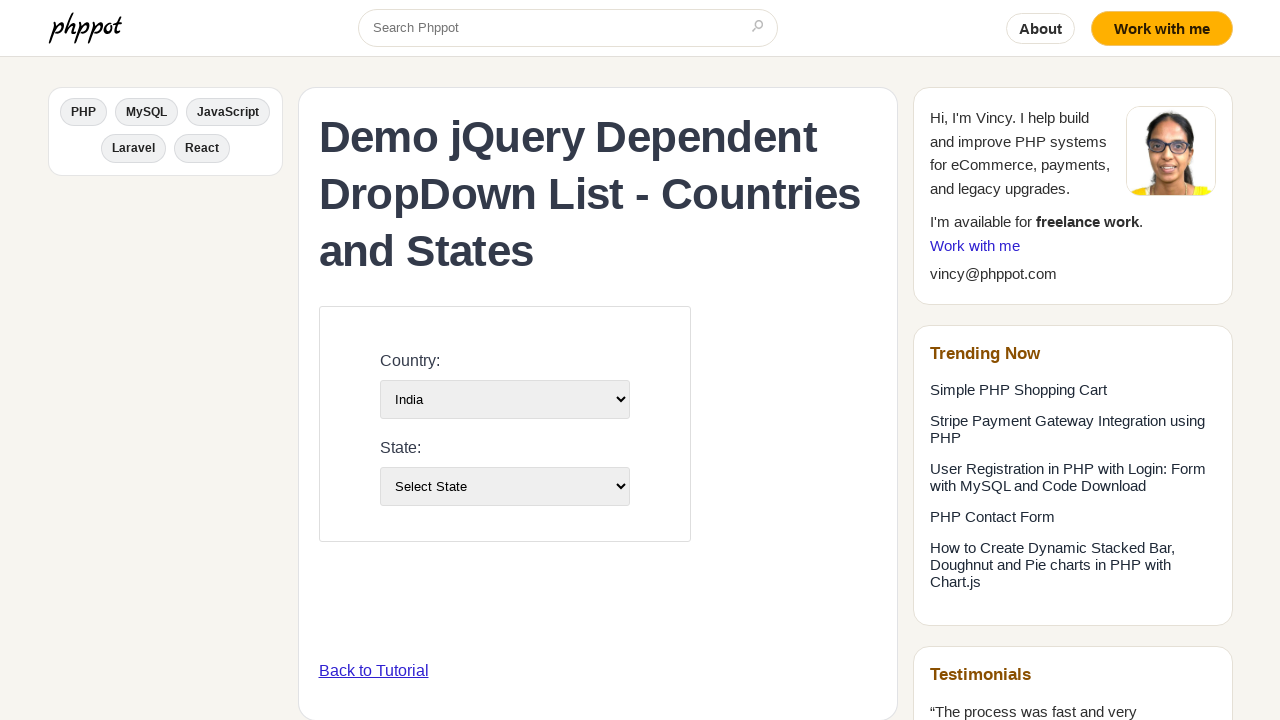

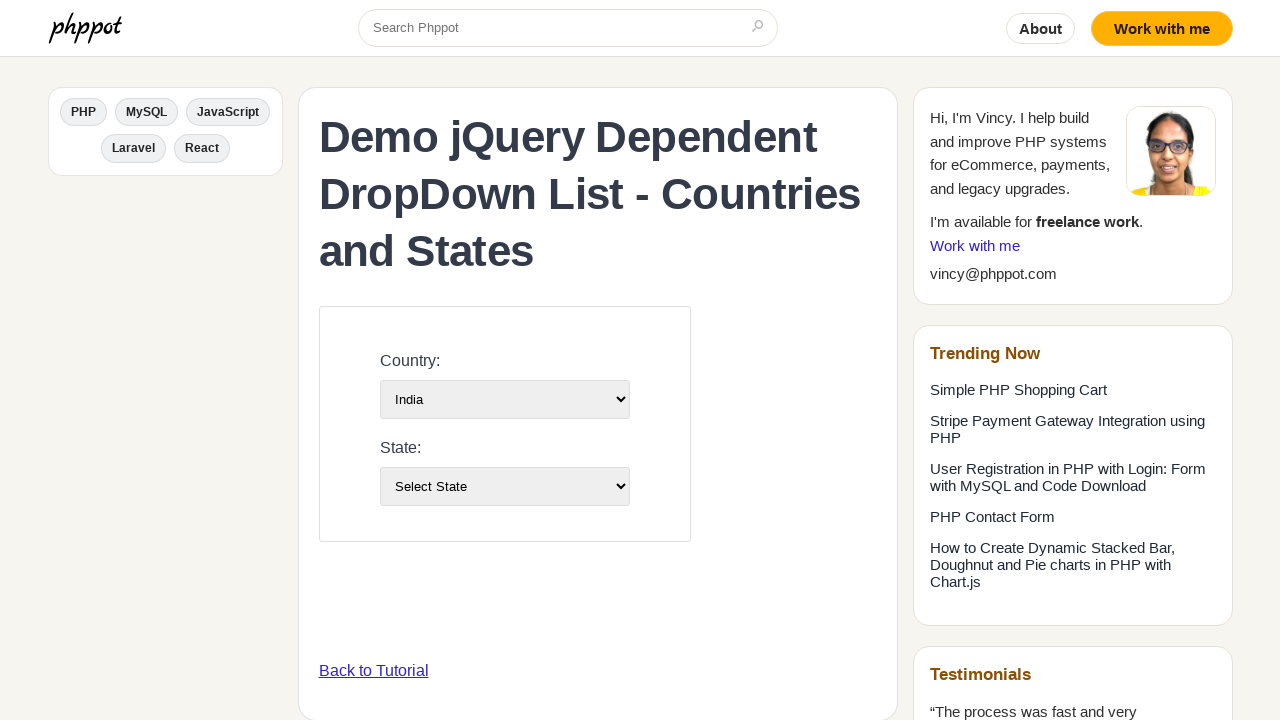